Tests drag and drop functionality by dragging an element from source to target position

Starting URL: http://jqueryui.com/resources/demos/droppable/default.html

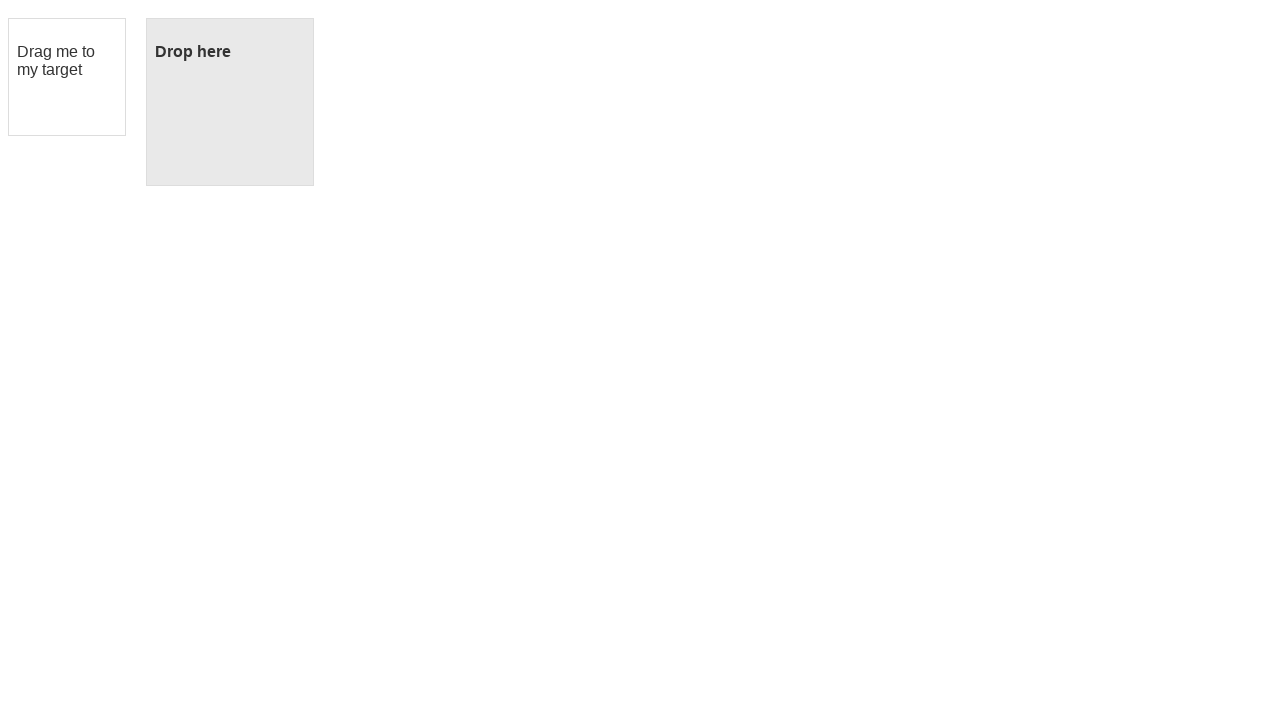

Located the draggable element
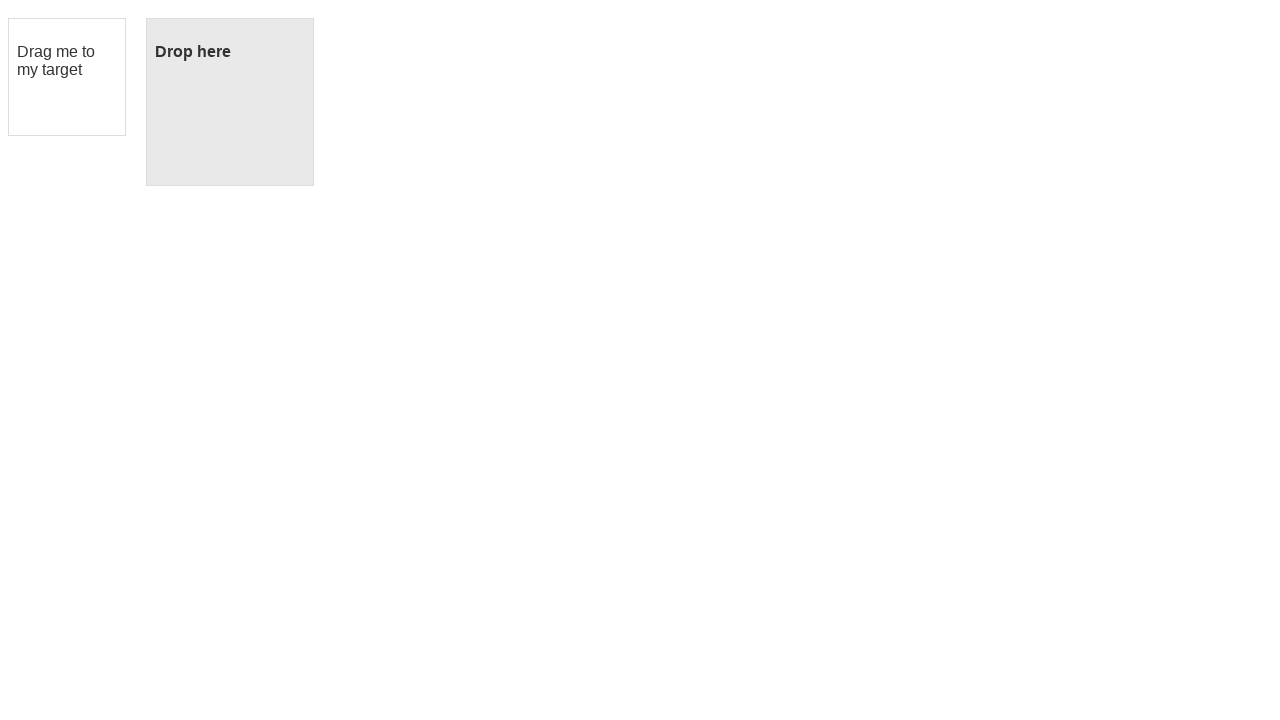

Located the droppable target element
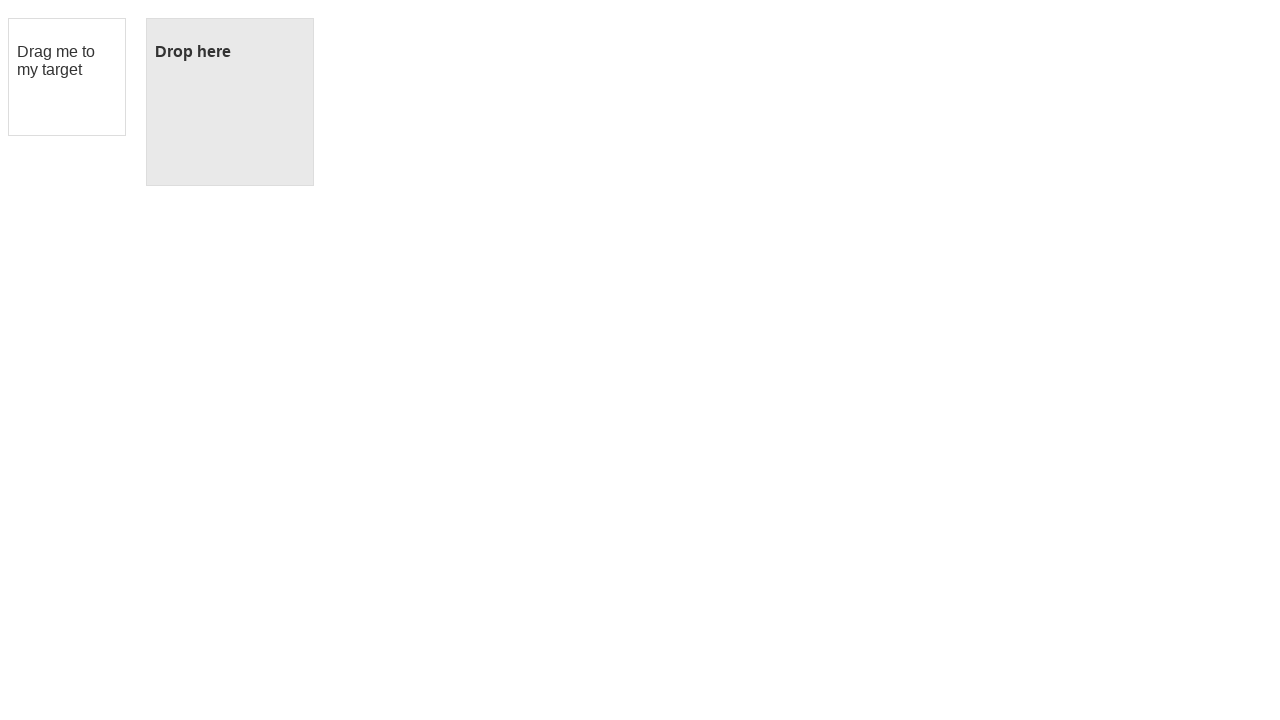

Dragged element from source to target position at (230, 102)
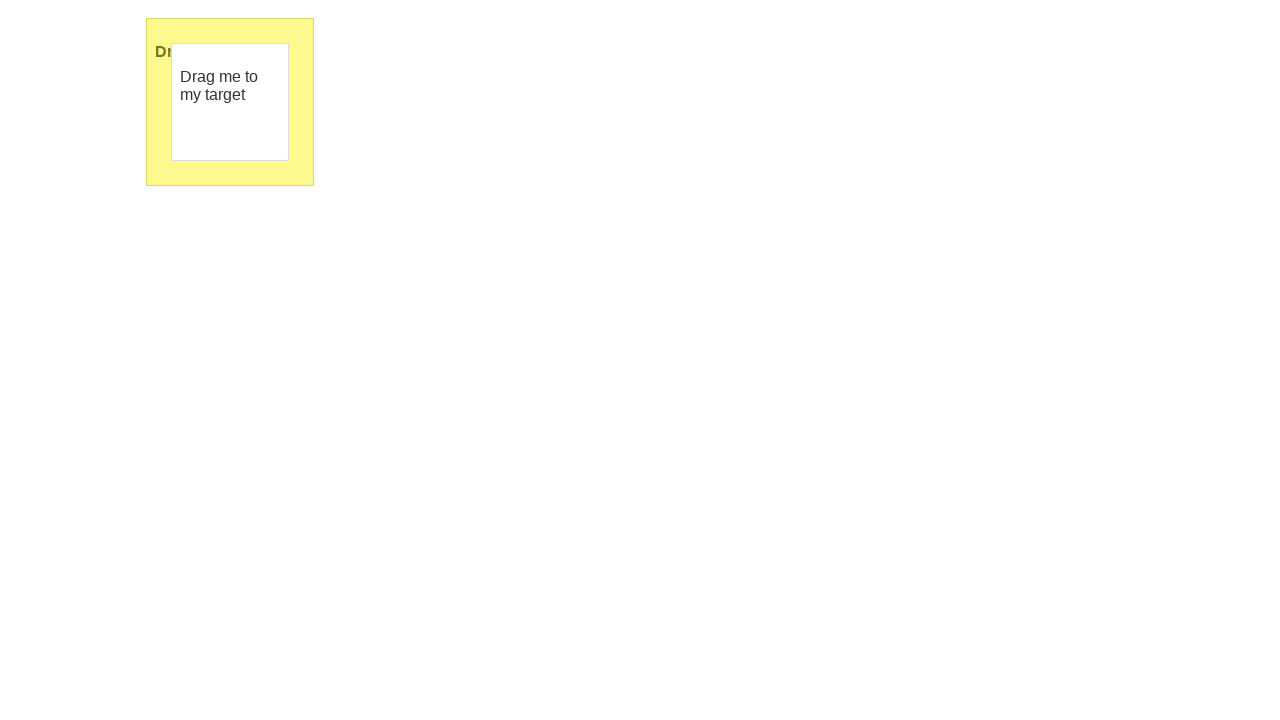

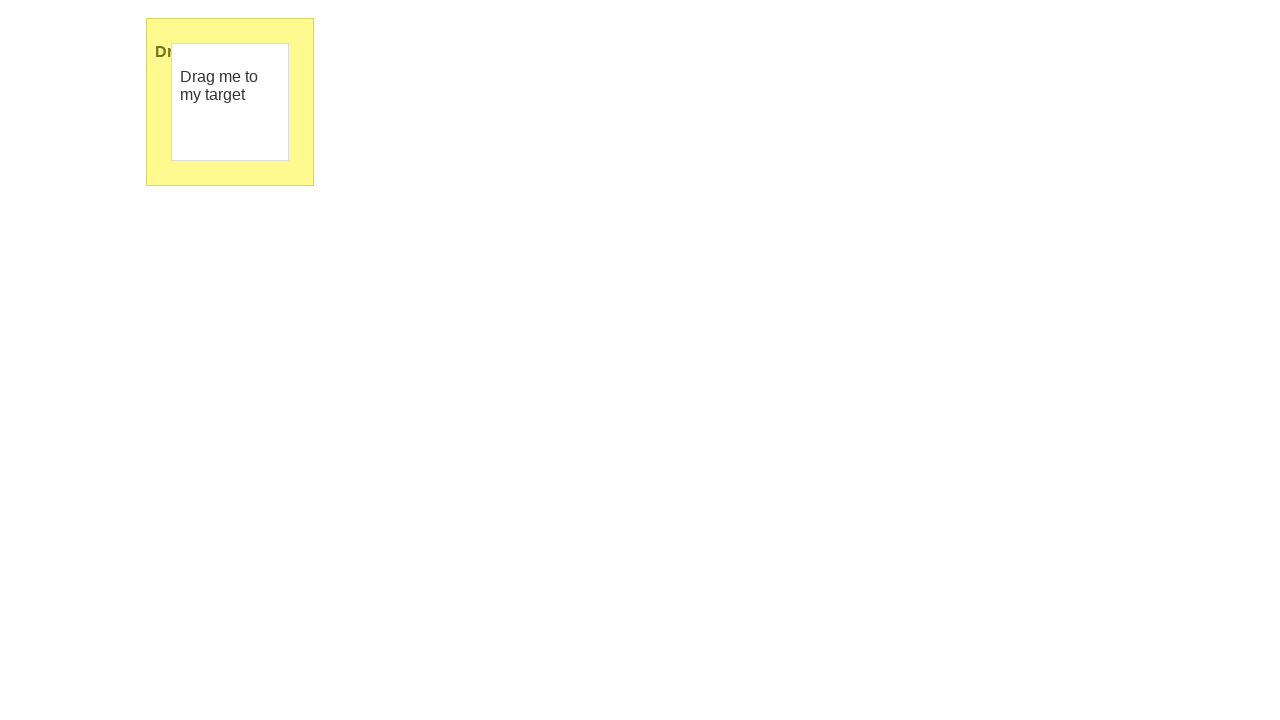